Navigates to Tailwind CSS playground, hovers over the split pane area, and clicks the Copy button to copy code to clipboard.

Starting URL: https://play.tailwindcss.com/

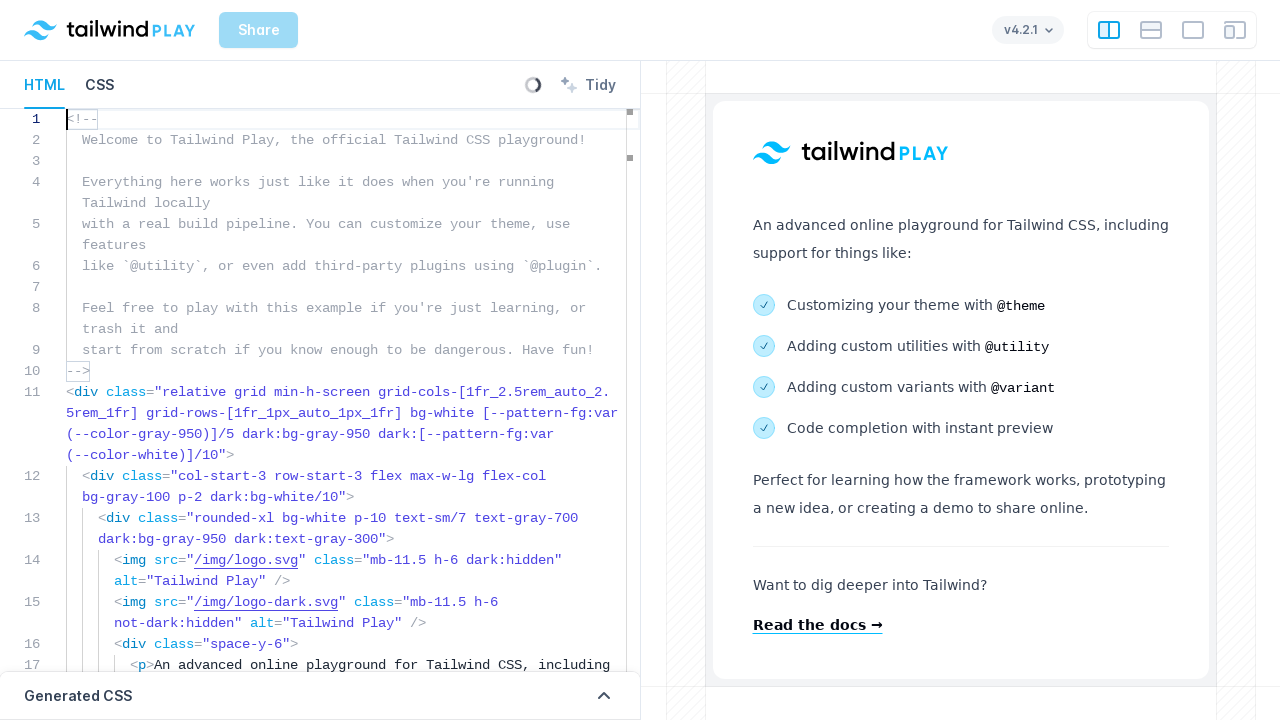

Hovered over the split pane area at (320, 414) on .SplitPane.horizontal
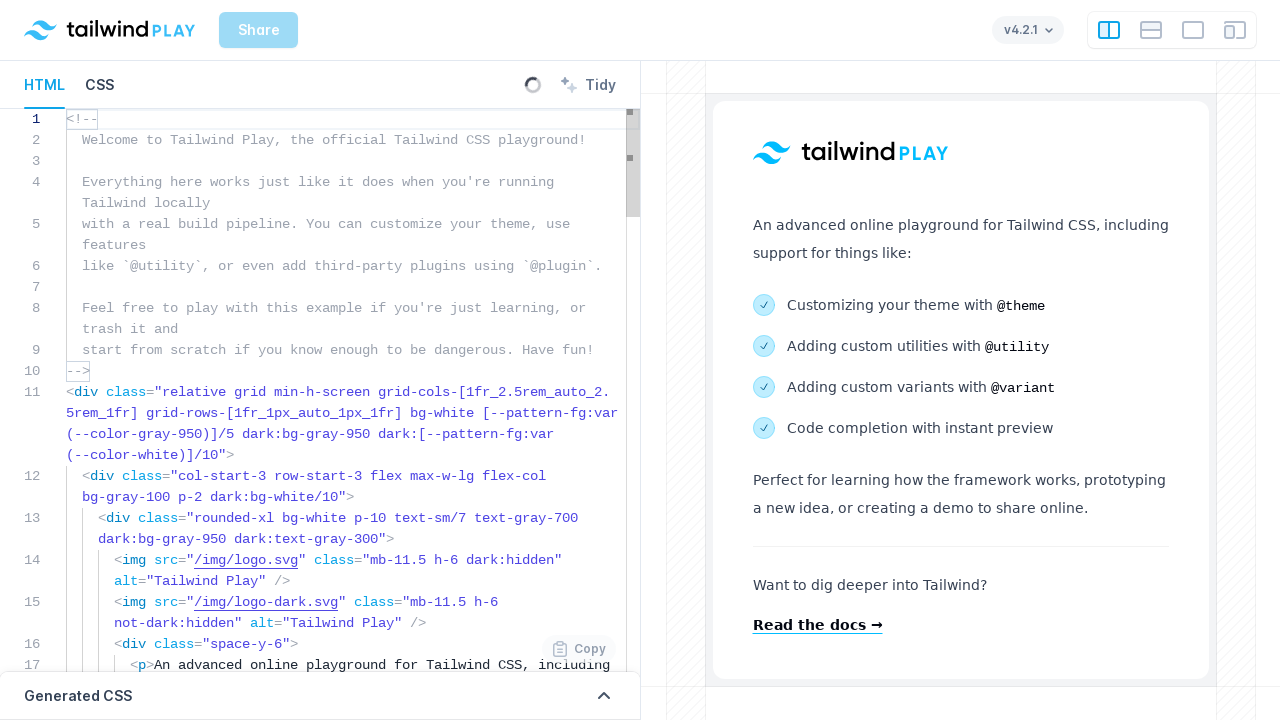

Clicked the Copy button to copy code to clipboard at (590, 649) on button :text('Copy') >> nth=0
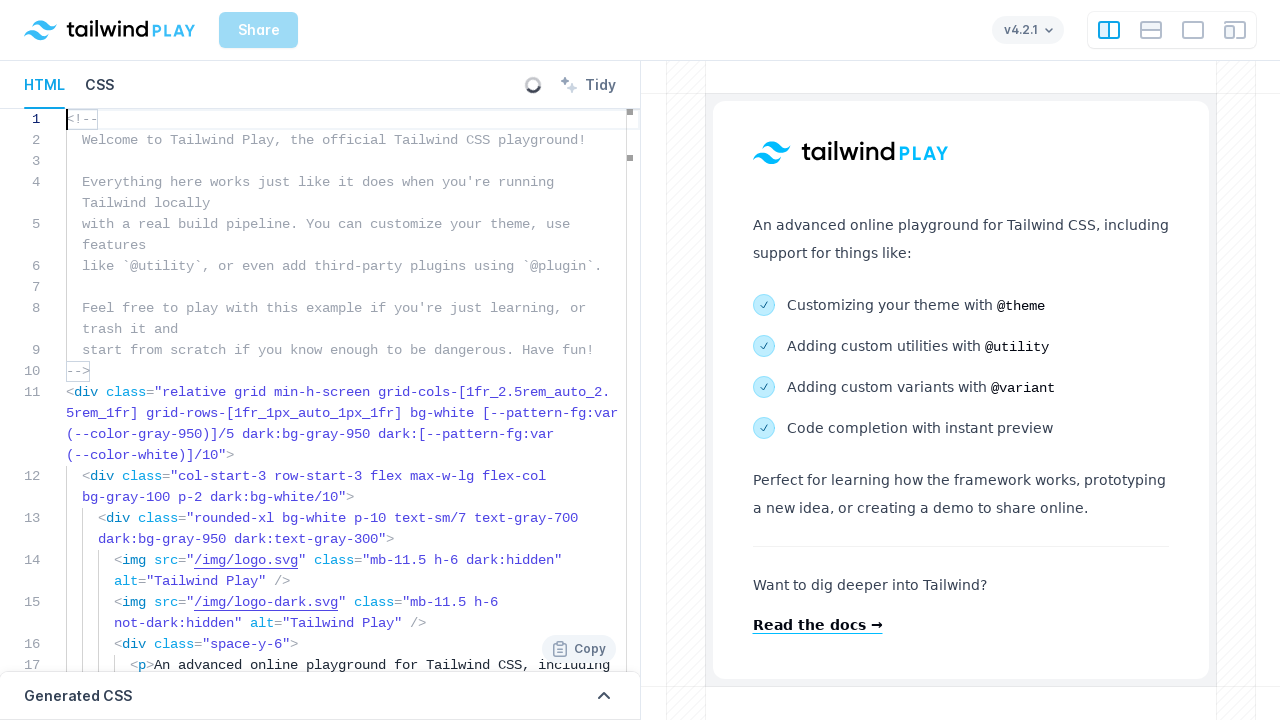

Waited 500ms for the copy action to complete
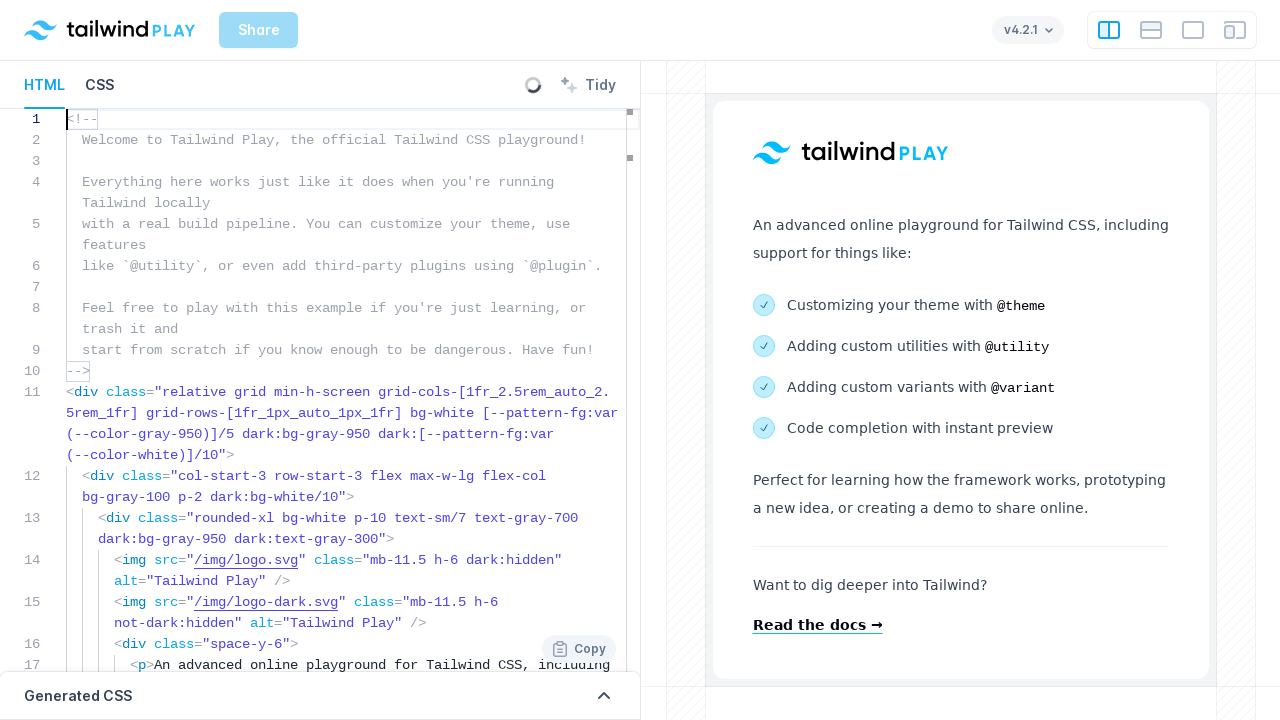

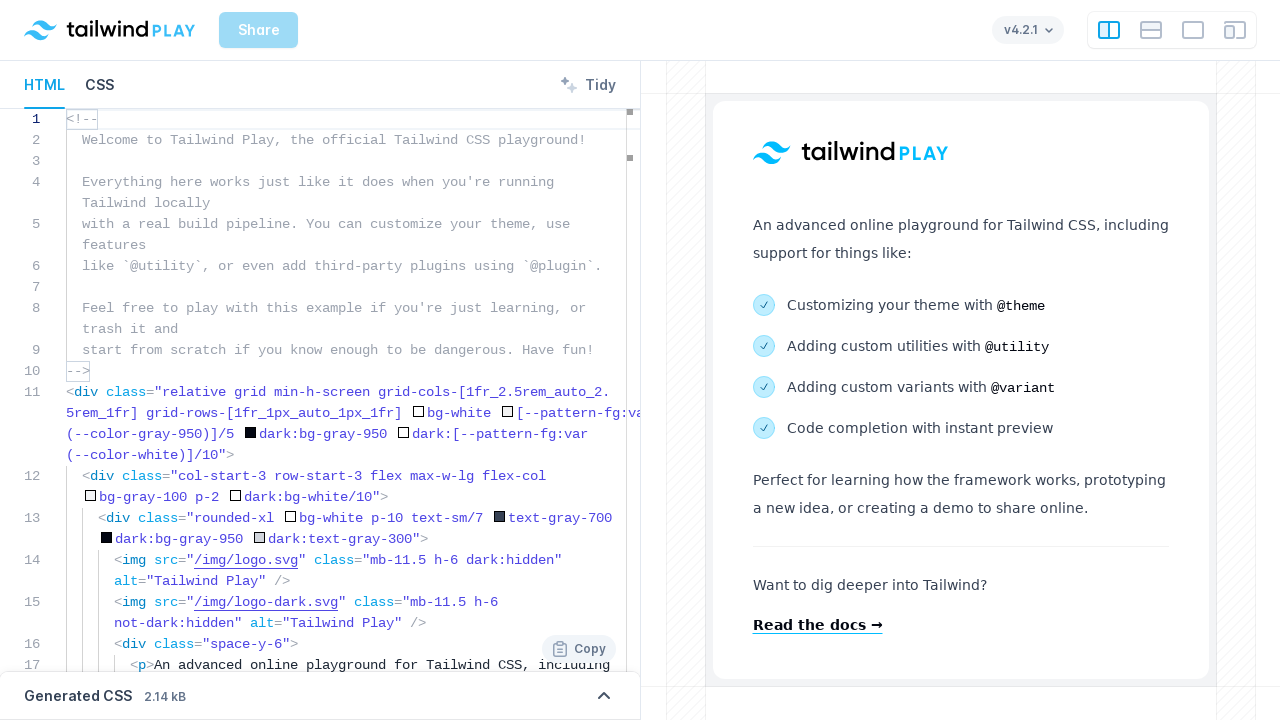